Opens a new tab by clicking the "Open Tab" button and handles window switching

Starting URL: https://rahulshettyacademy.com/AutomationPractice/

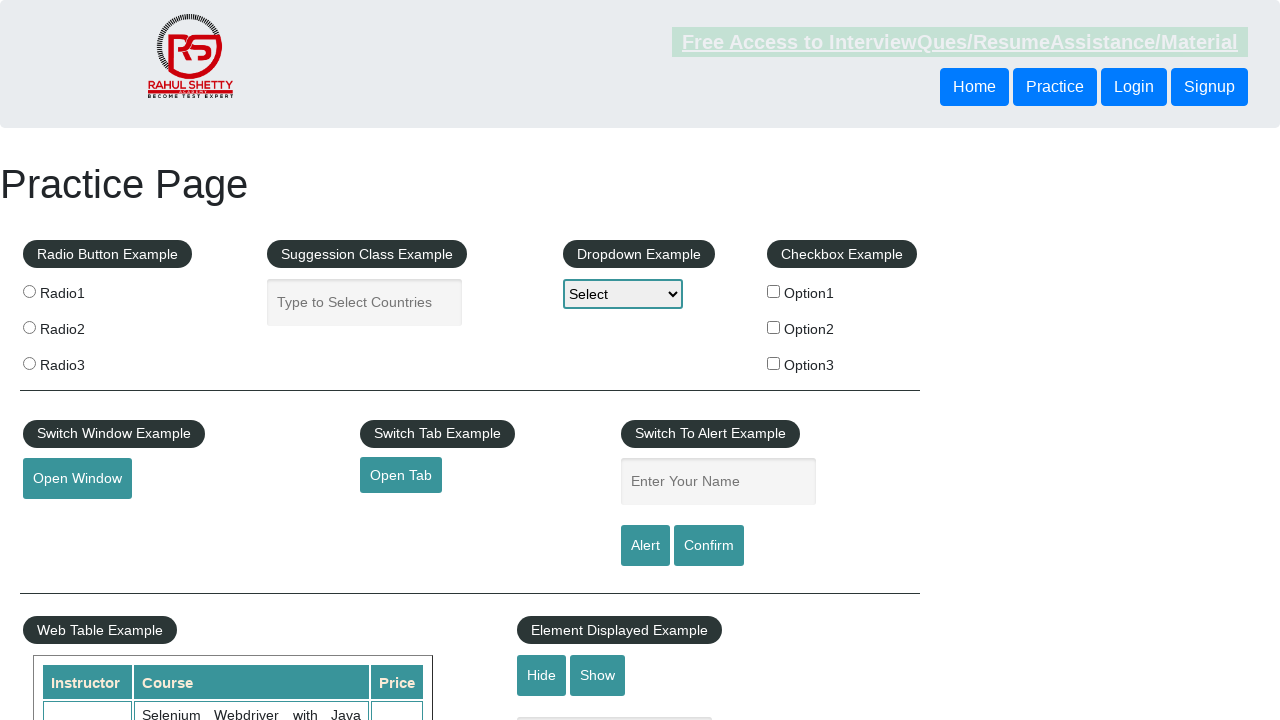

Retrieved current page title
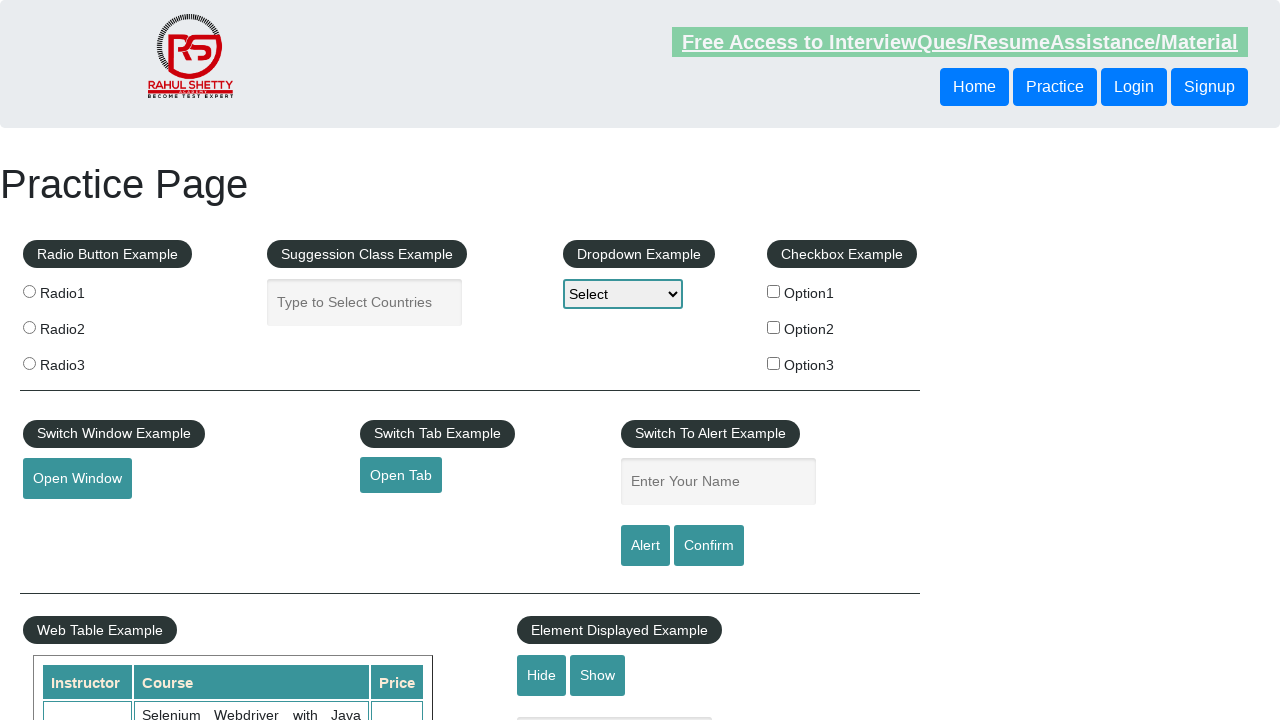

Clicked 'Open Tab' button to open new tab at (401, 475) on xpath=//*[contains(text(),'Open Tab')]
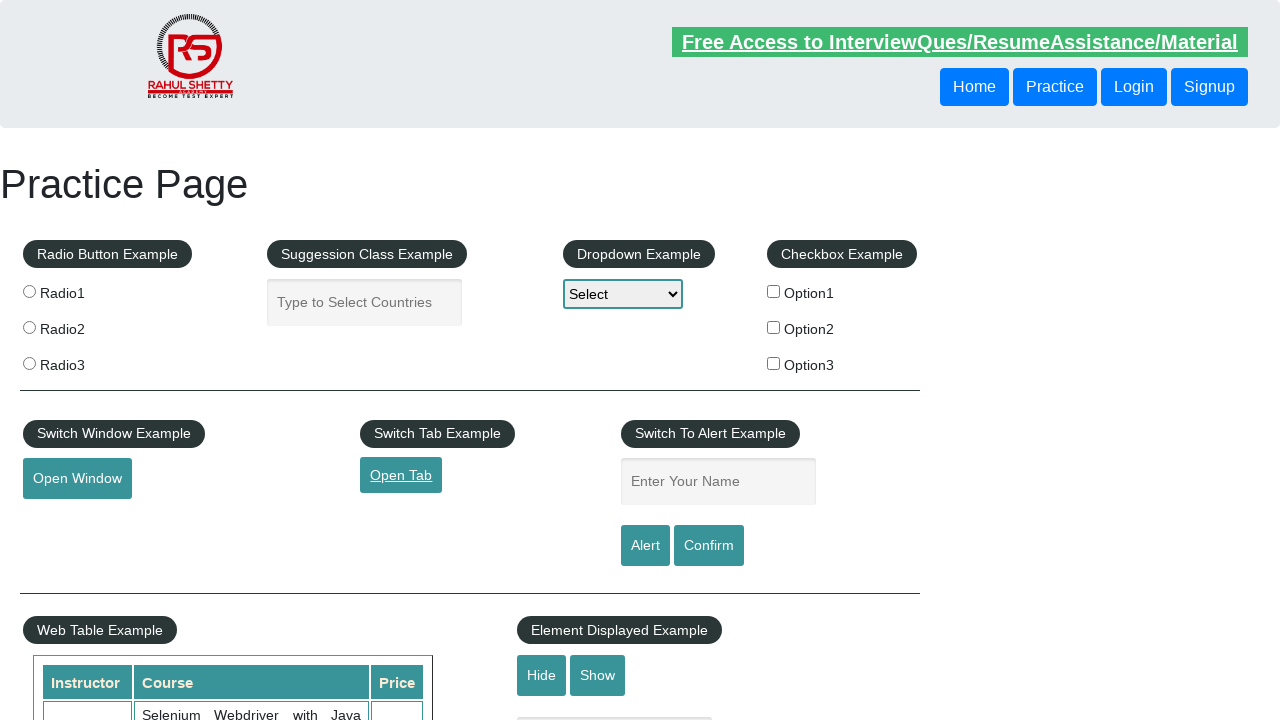

New tab opened and captured
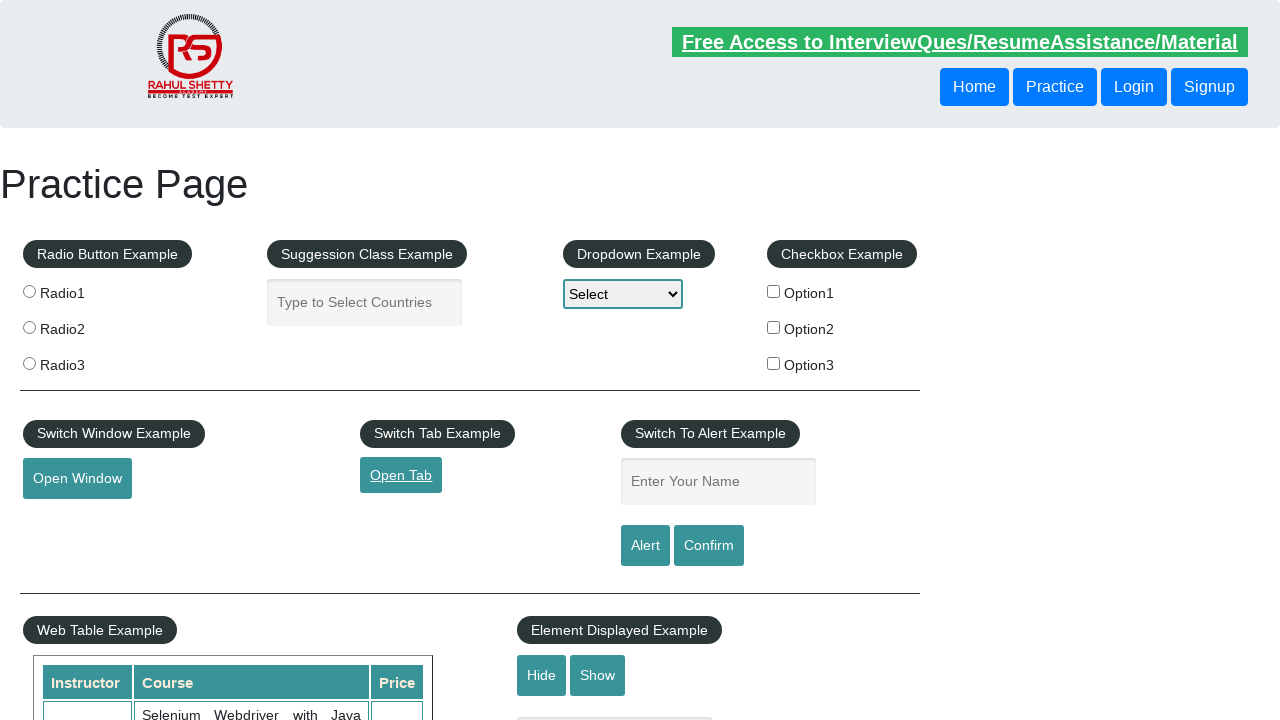

Waited 3 seconds for page to settle
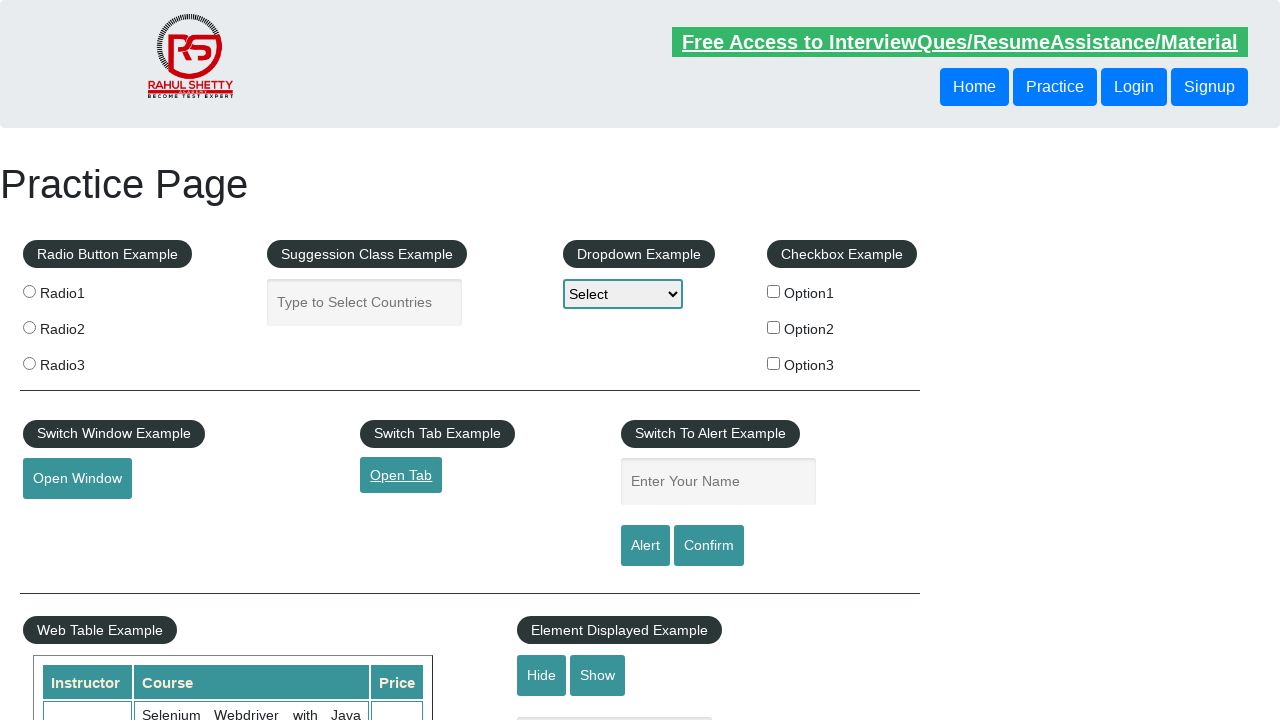

Retrieved current page URL from original tab
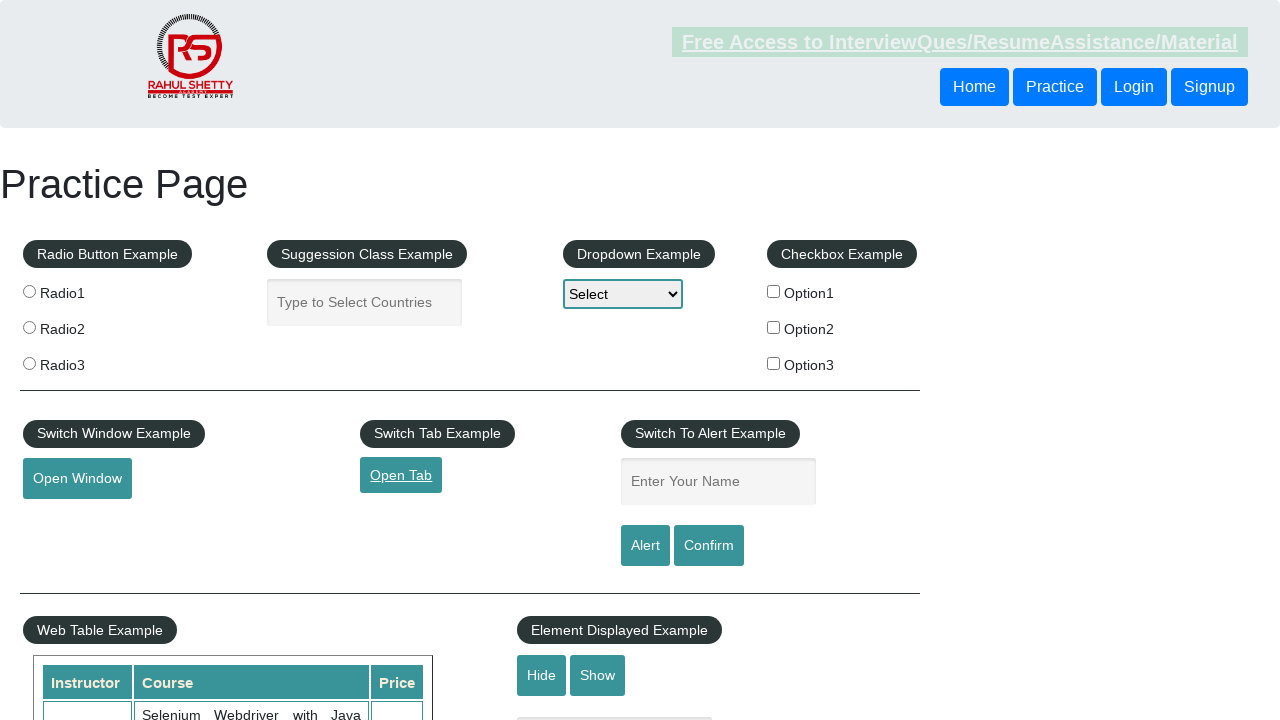

Closed the new tab
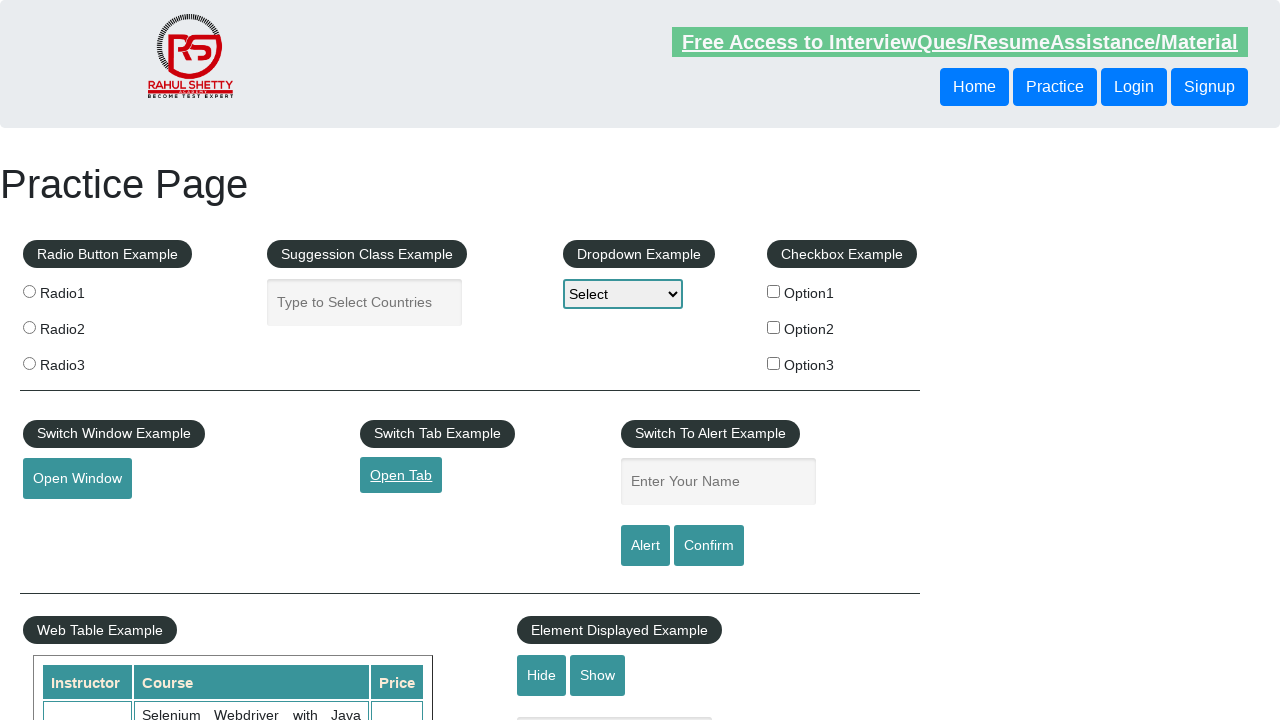

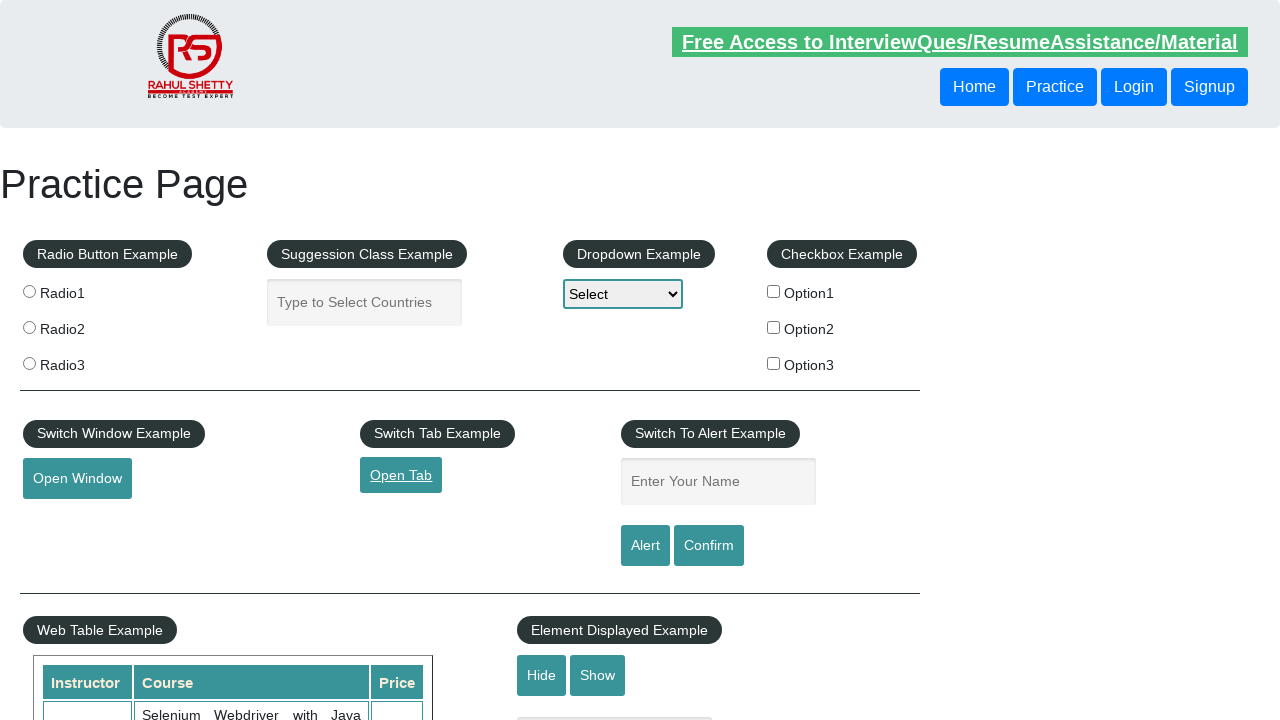